Tests canceling a JavaScript confirm dialog by navigating to the confirm alert tab, triggering it, and dismissing it

Starting URL: https://demo.automationtesting.in/Alerts.html

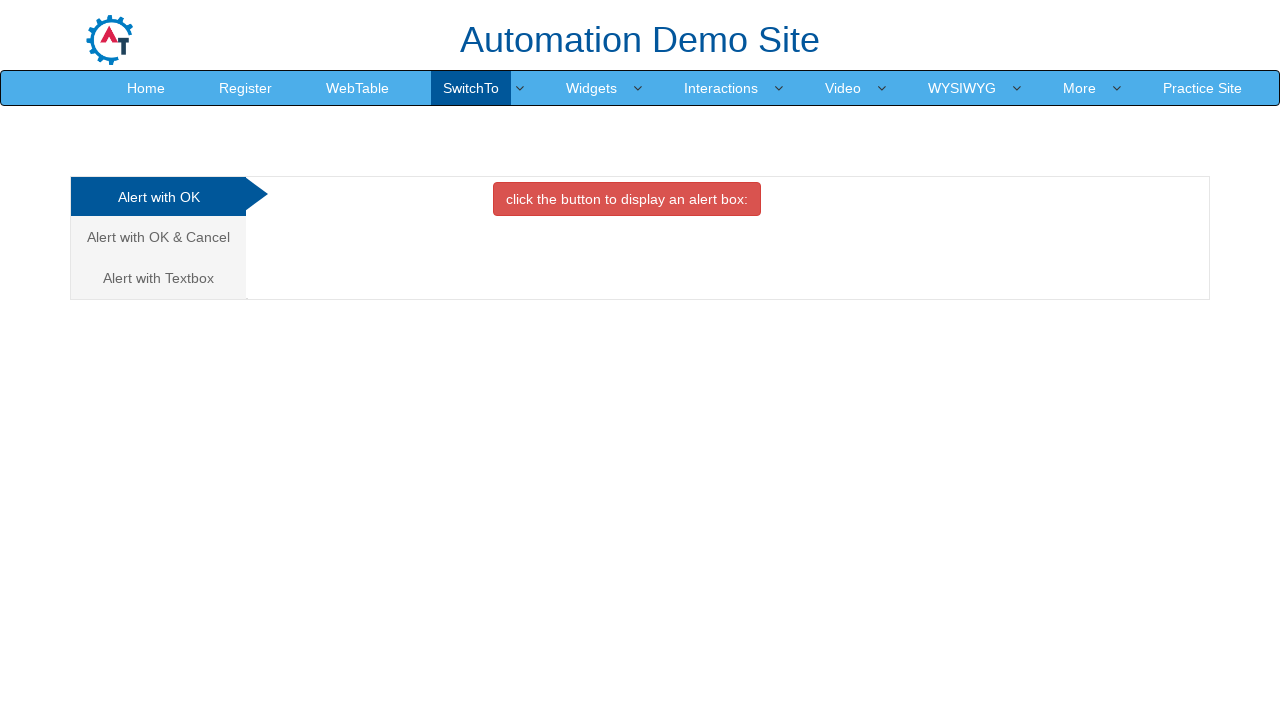

Clicked on the Alert with OK & Cancel tab at (158, 237) on xpath=/html/body/div[1]/div/div/div/div[1]/ul/li[2]/a
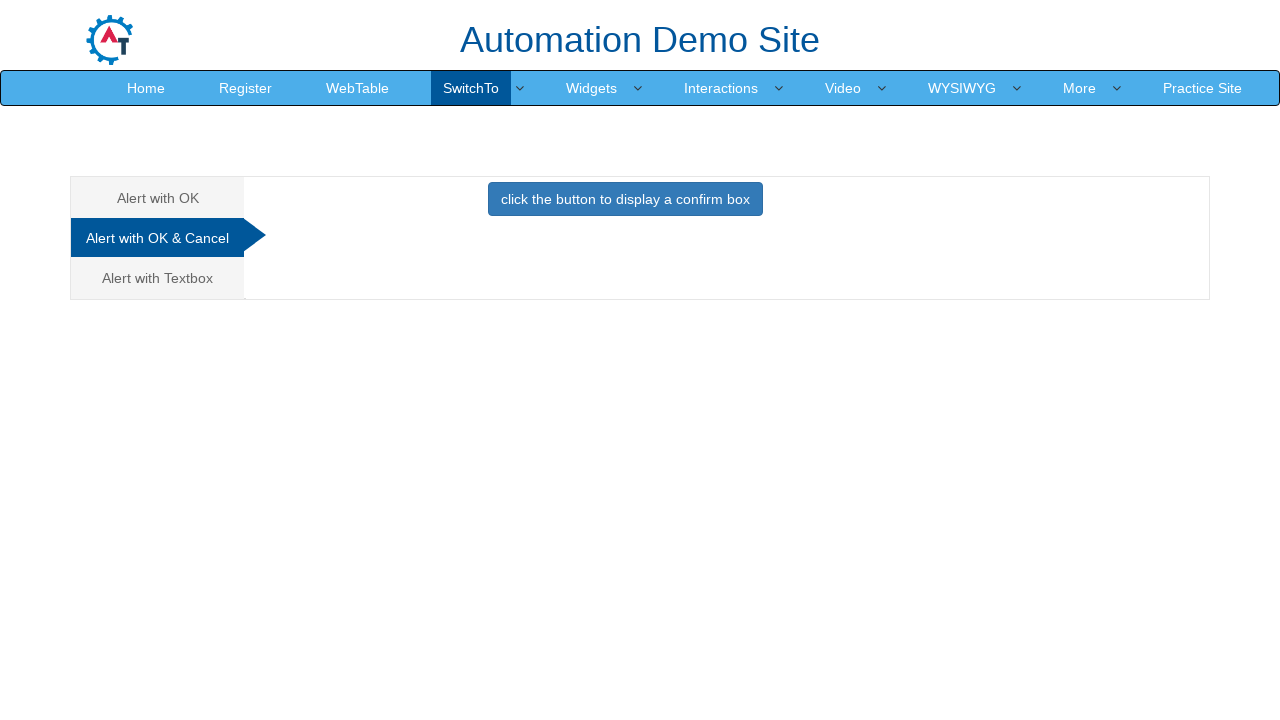

Clicked the primary button to trigger confirm dialog at (625, 199) on .btn-primary
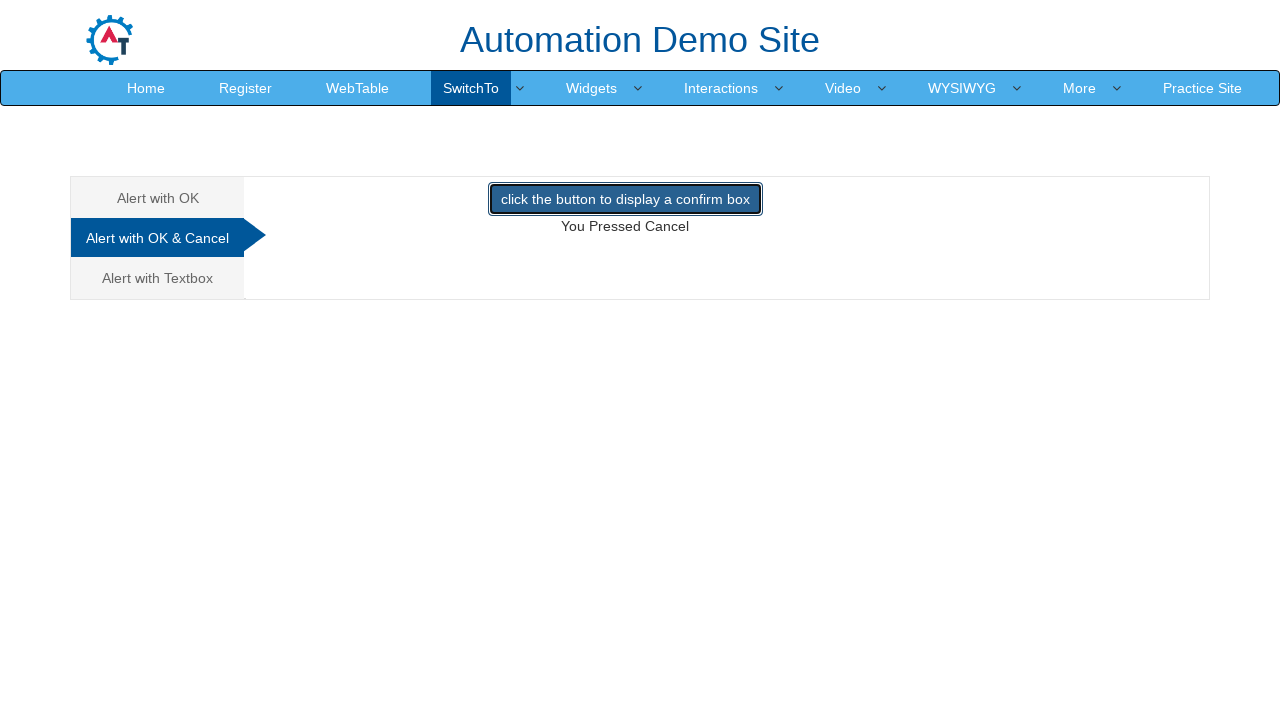

Set up dialog handler to dismiss the confirm dialog
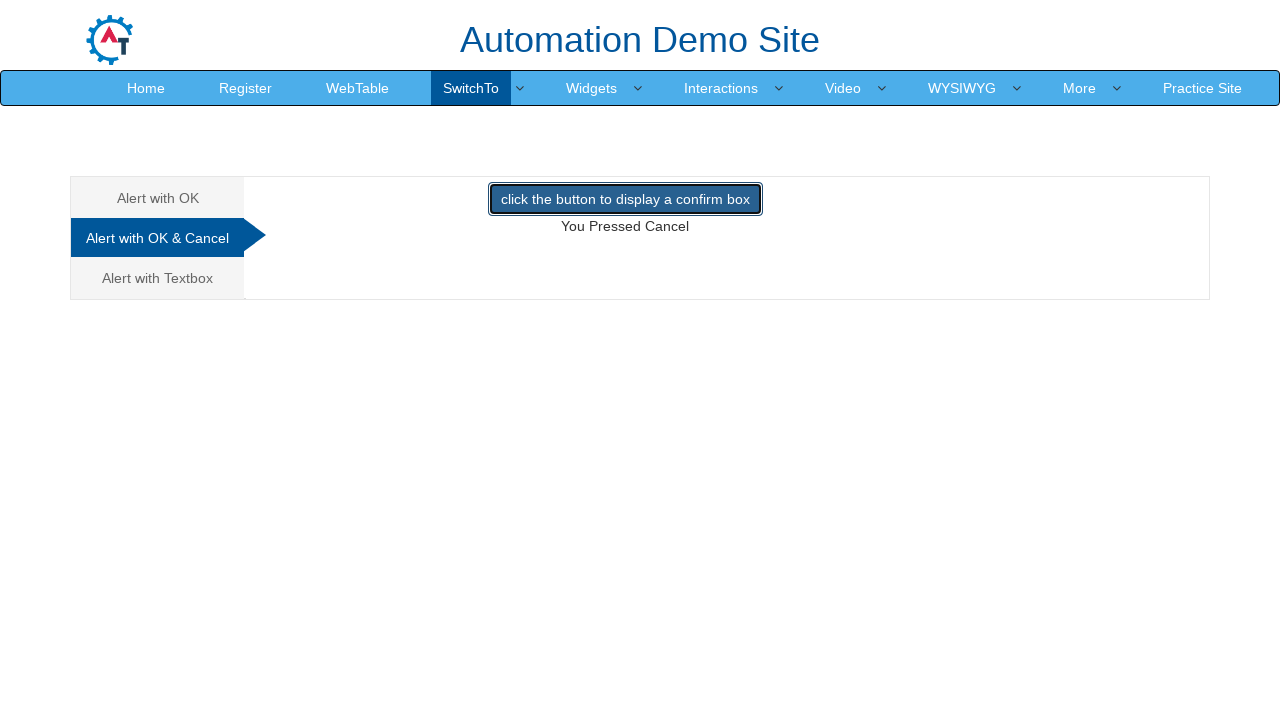

Waited 500ms for alert handling to complete
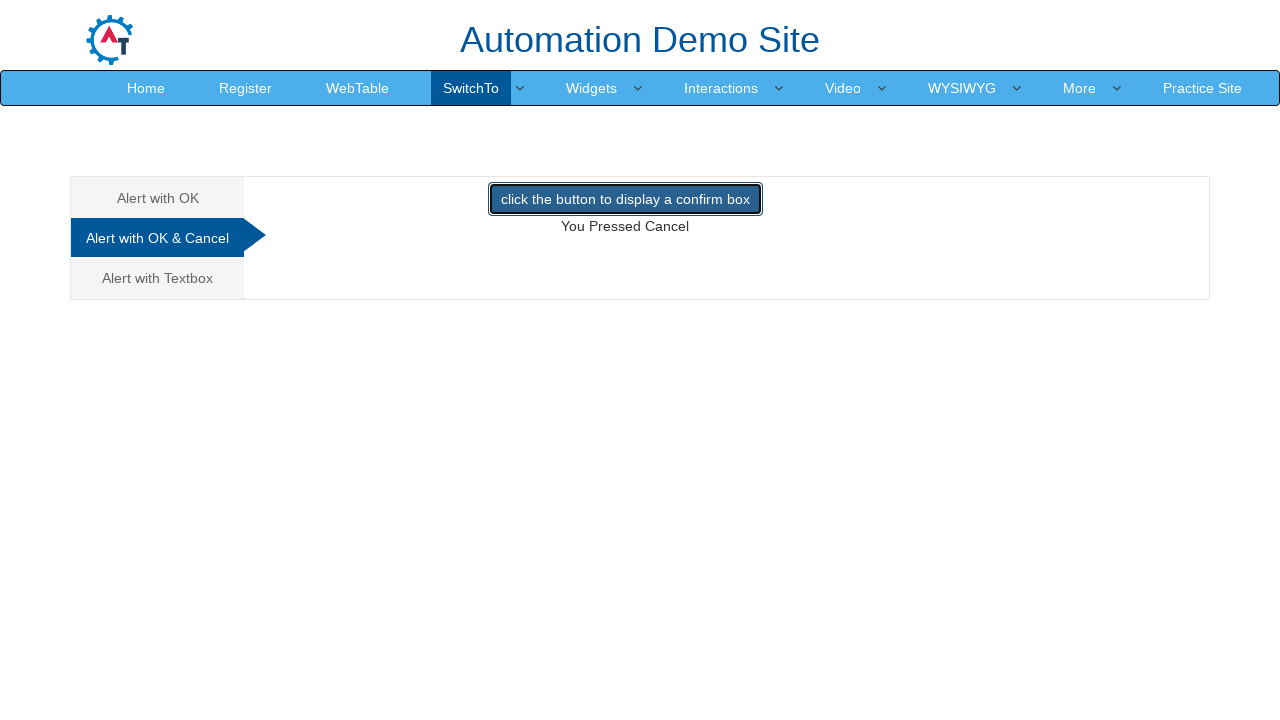

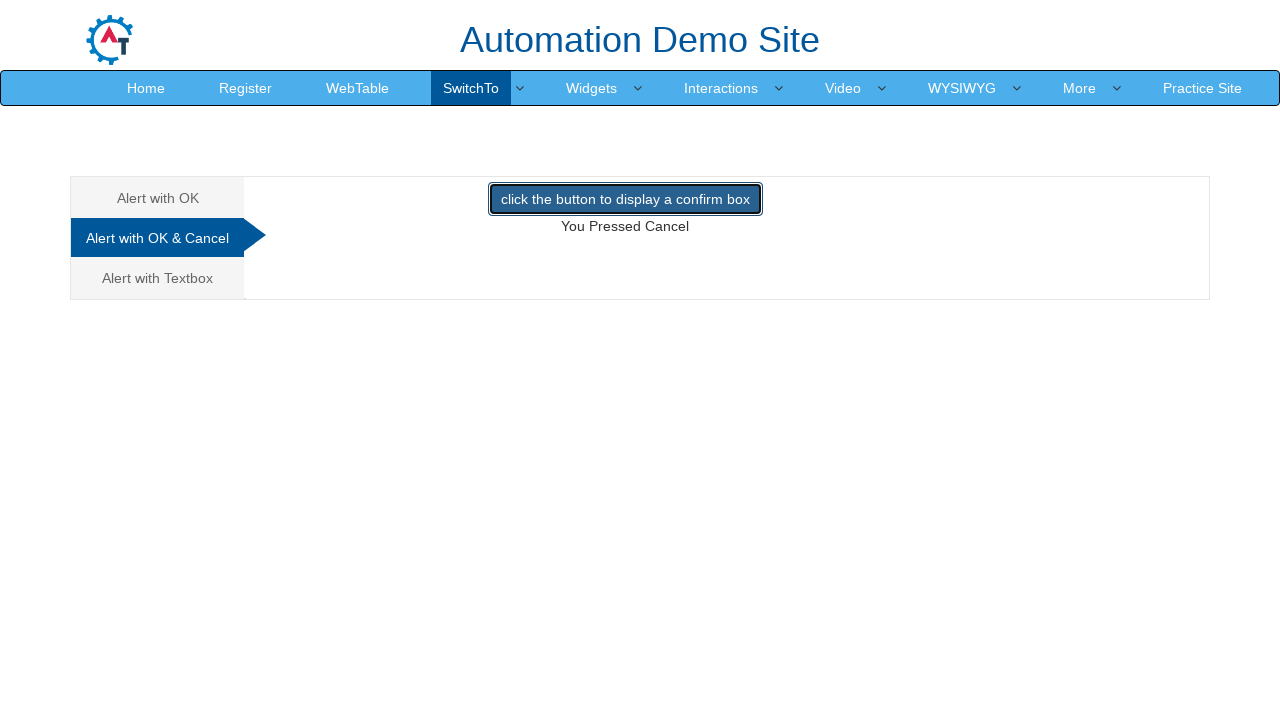